Tests that new todo items are appended to the bottom of the list by creating 3 items

Starting URL: https://demo.playwright.dev/todomvc

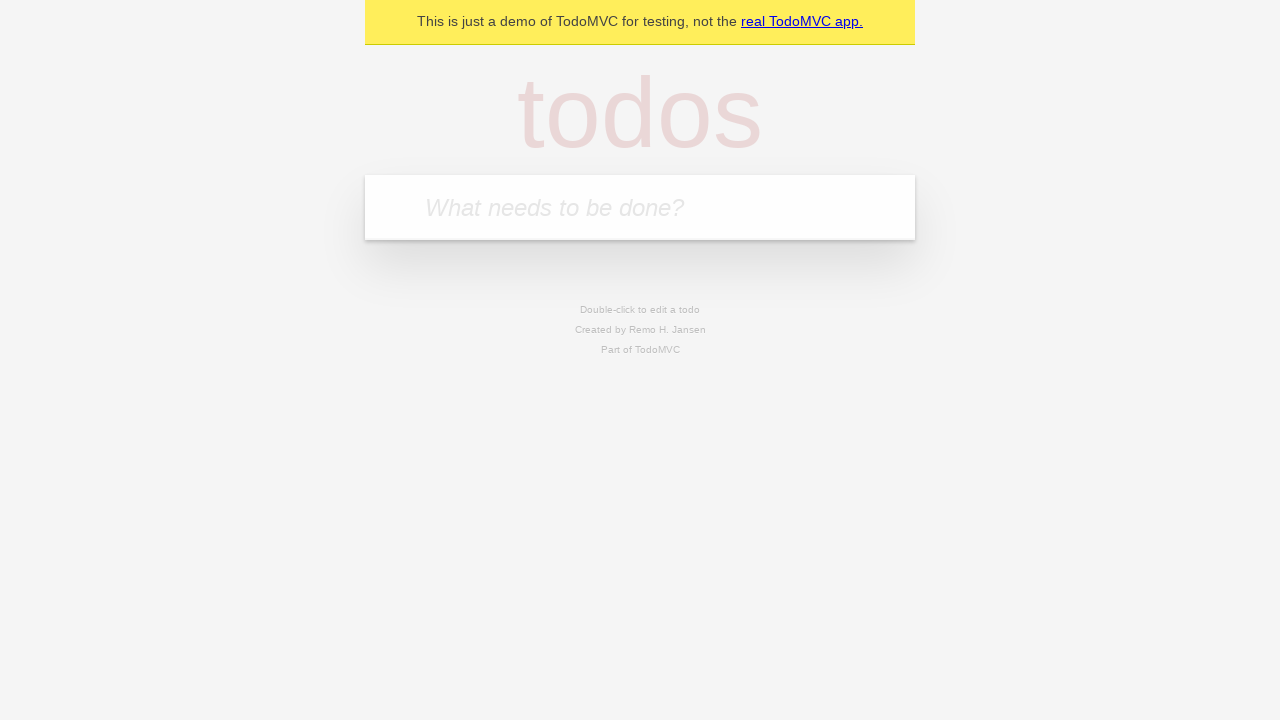

Filled todo input with 'buy some cheese' on internal:attr=[placeholder="What needs to be done?"i]
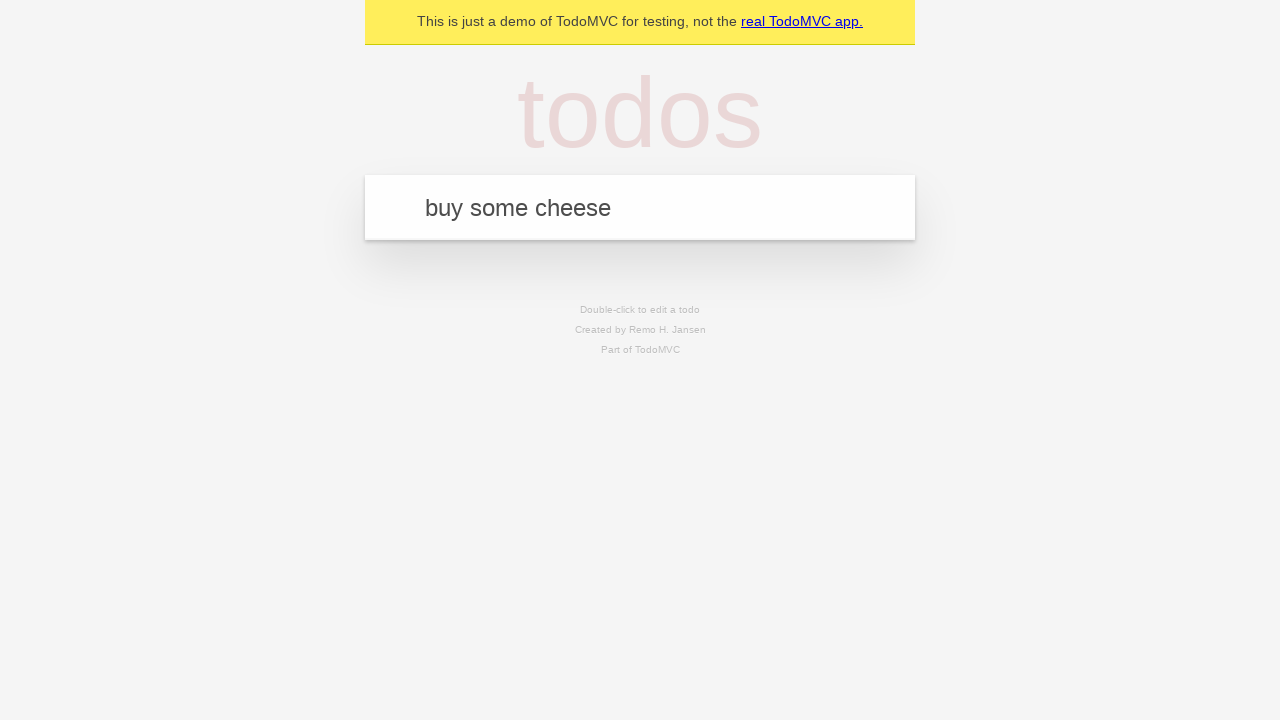

Pressed Enter to create first todo item on internal:attr=[placeholder="What needs to be done?"i]
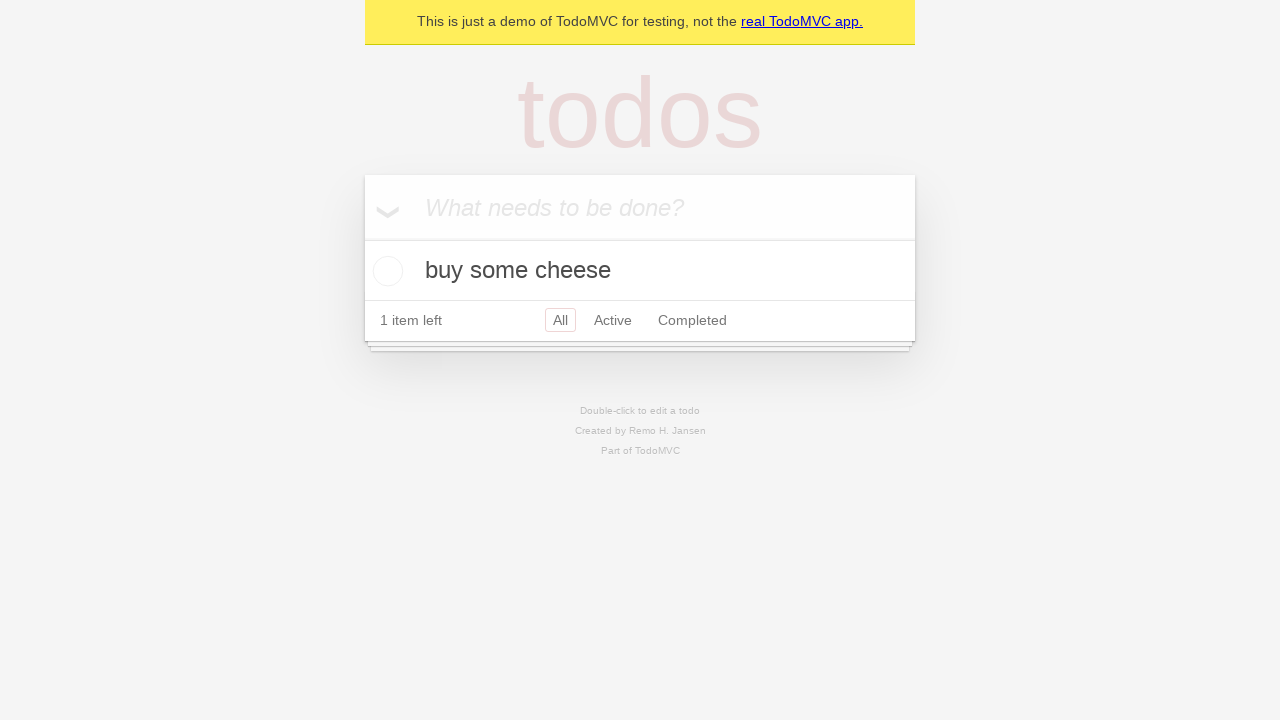

Filled todo input with 'feed the cat' on internal:attr=[placeholder="What needs to be done?"i]
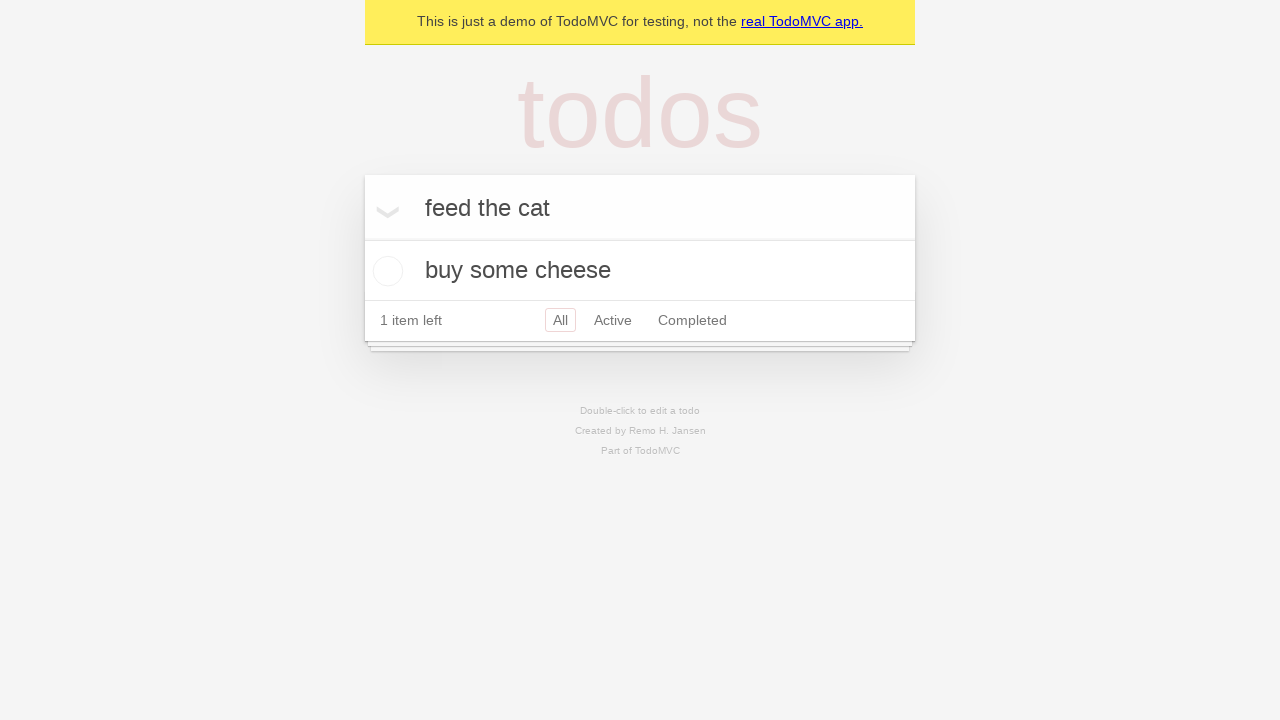

Pressed Enter to create second todo item on internal:attr=[placeholder="What needs to be done?"i]
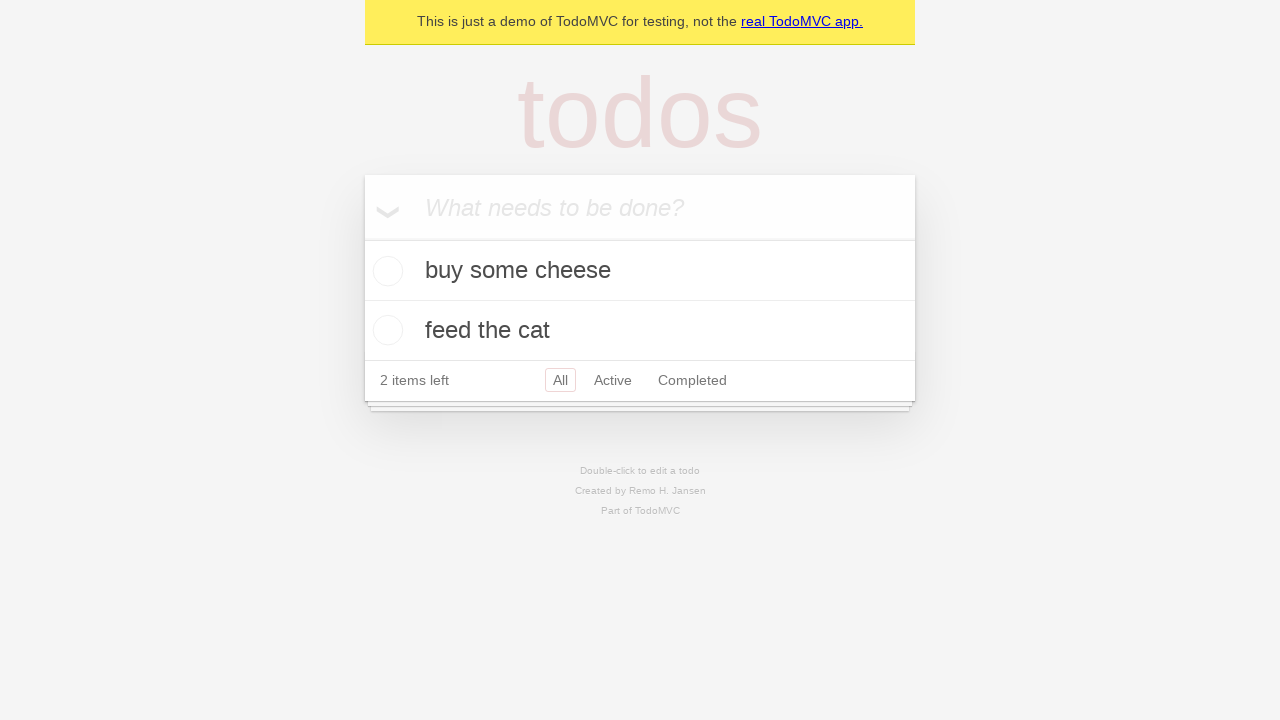

Filled todo input with 'book a doctors appointment' on internal:attr=[placeholder="What needs to be done?"i]
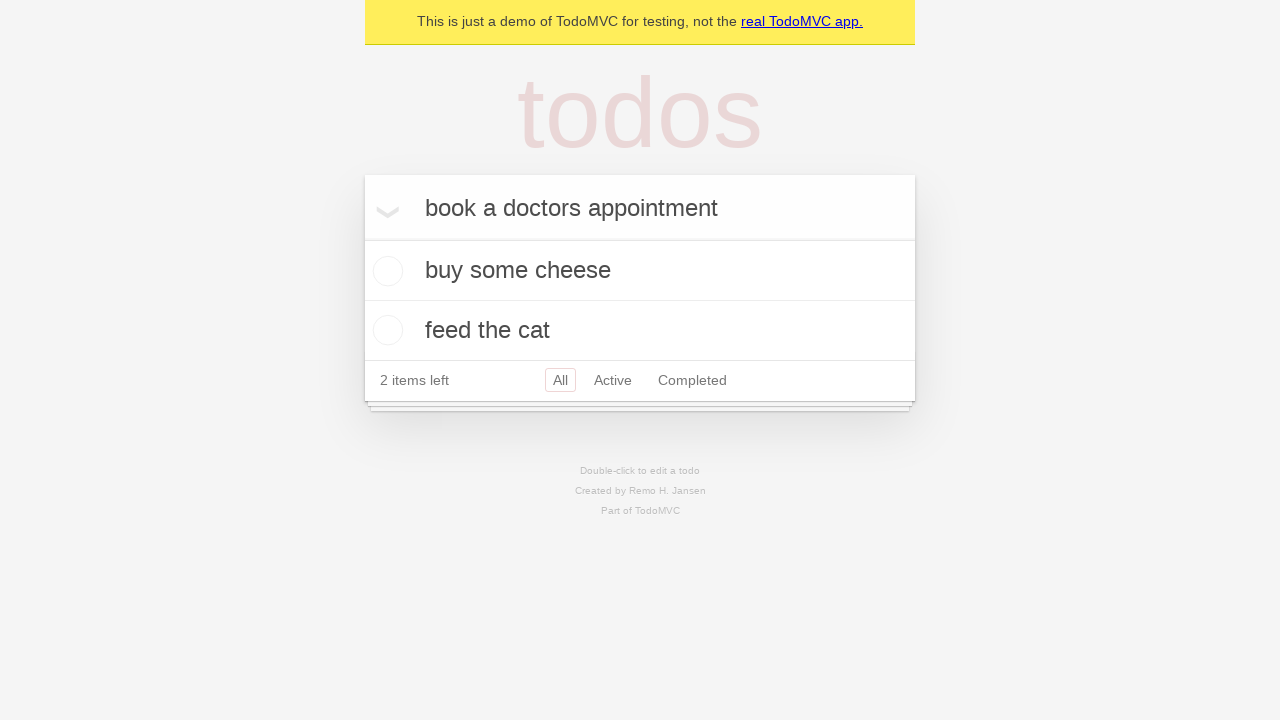

Pressed Enter to create third todo item on internal:attr=[placeholder="What needs to be done?"i]
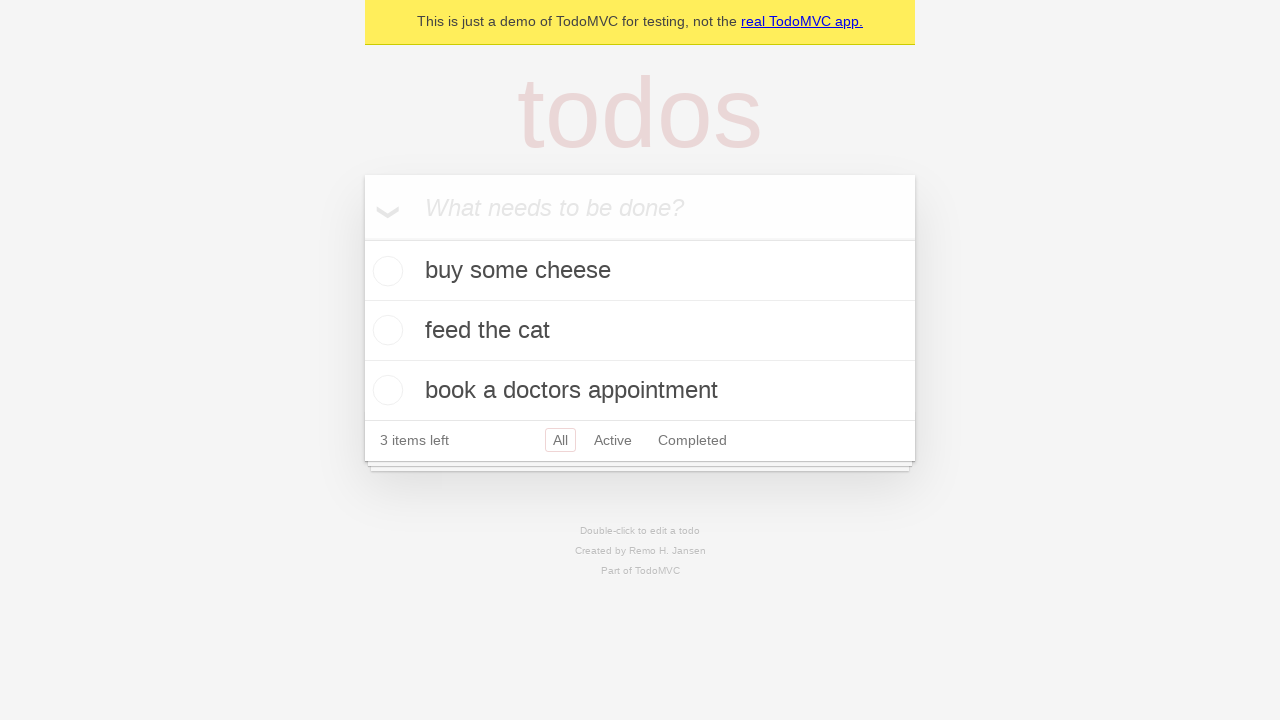

Verified all 3 todo items were created and displayed with '3 items left' counter
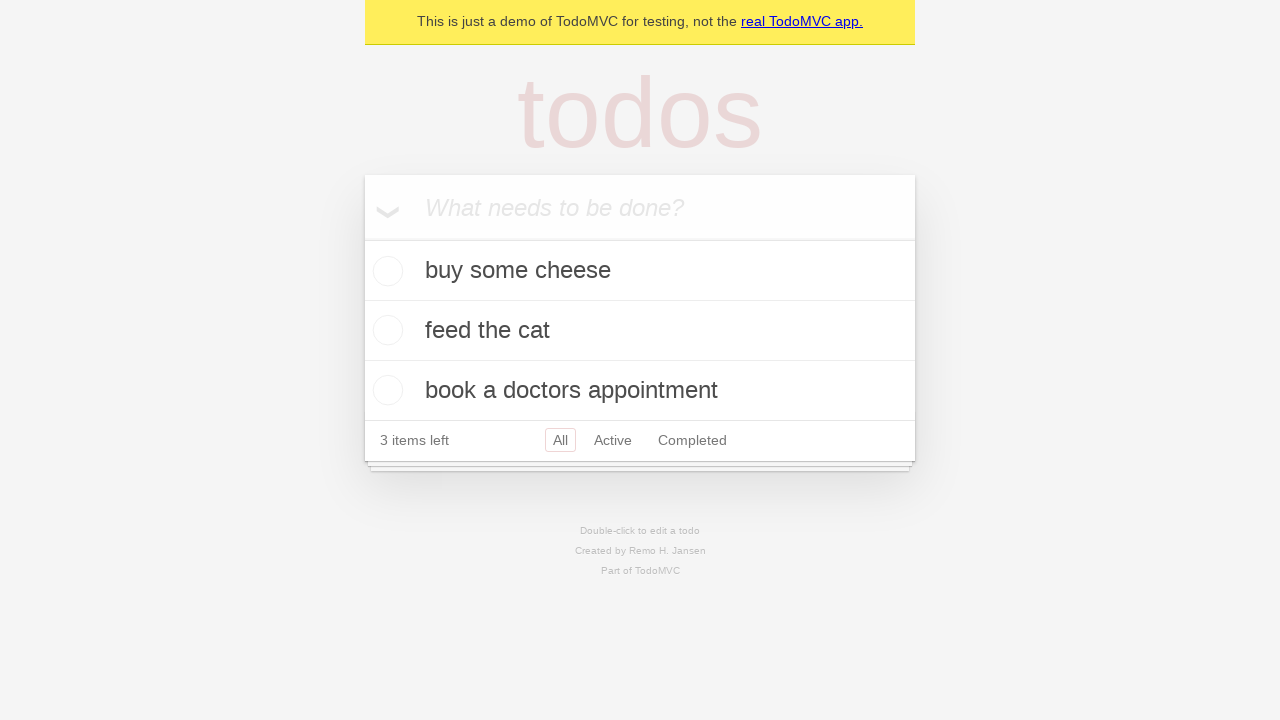

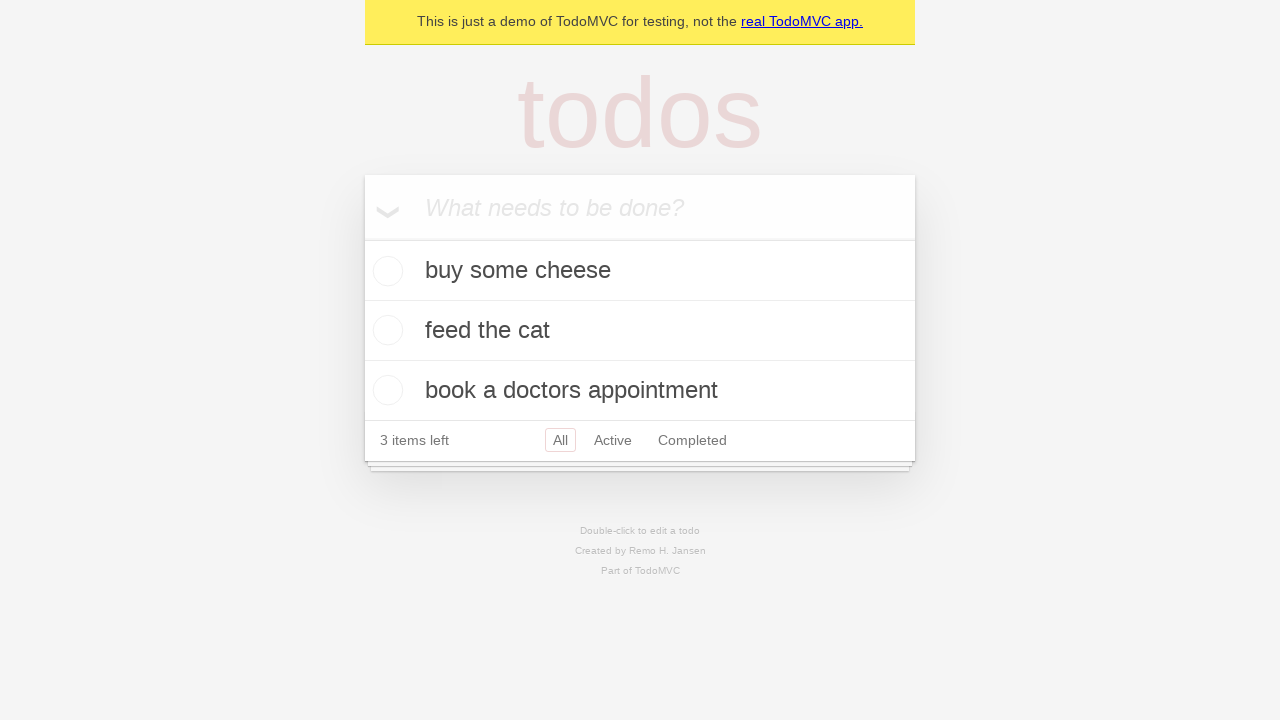